Opens the Hudl homepage and verifies the page loads successfully by checking the title

Starting URL: https://www.hudl.com/

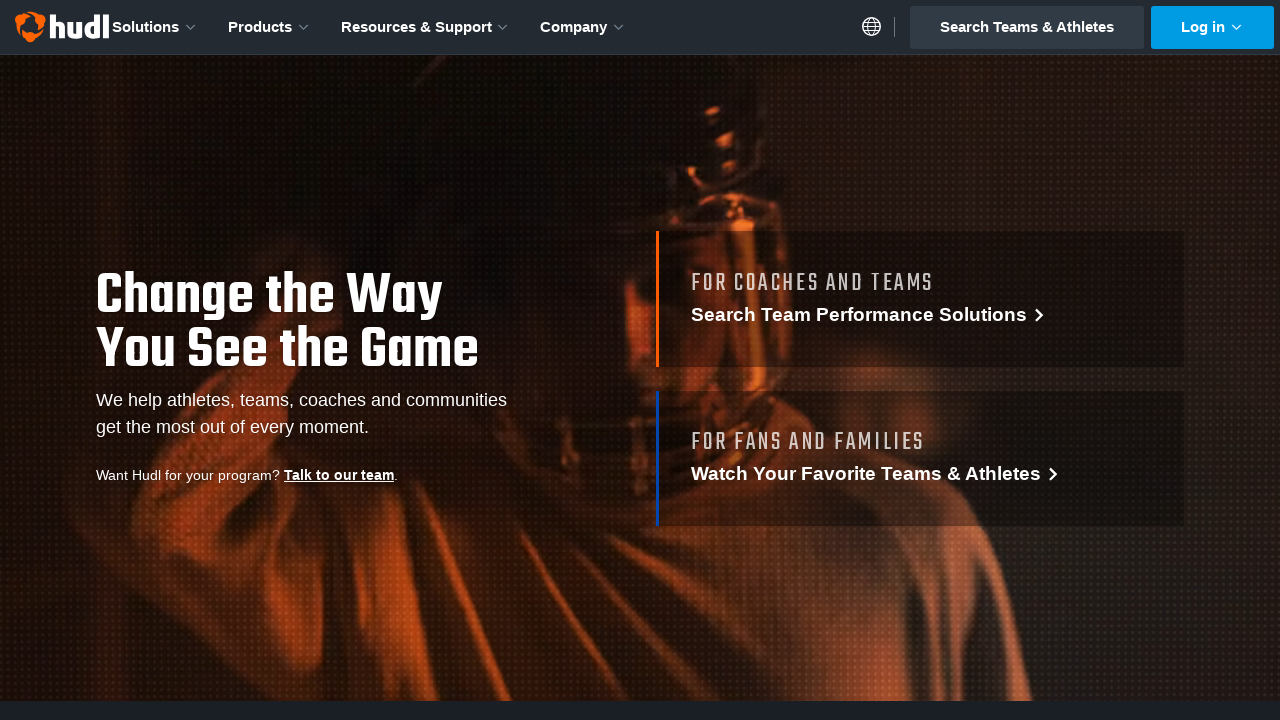

Page DOM content loaded
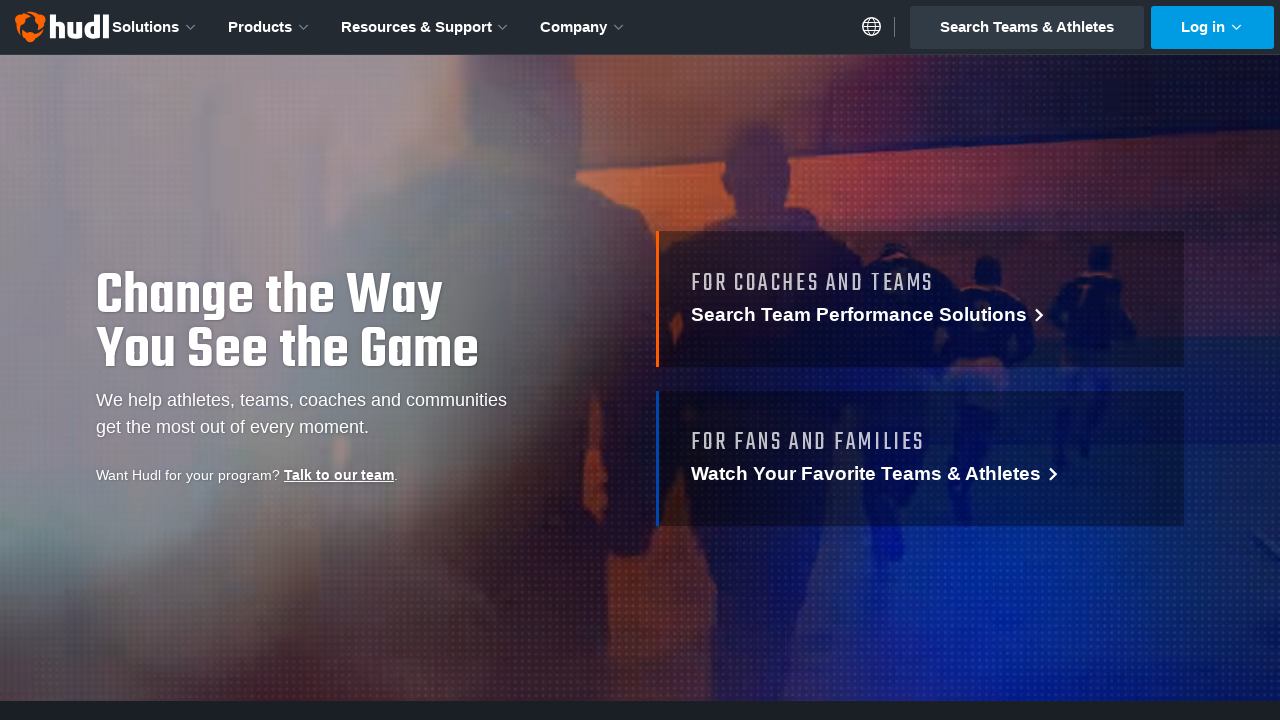

Body element is visible on Hudl homepage
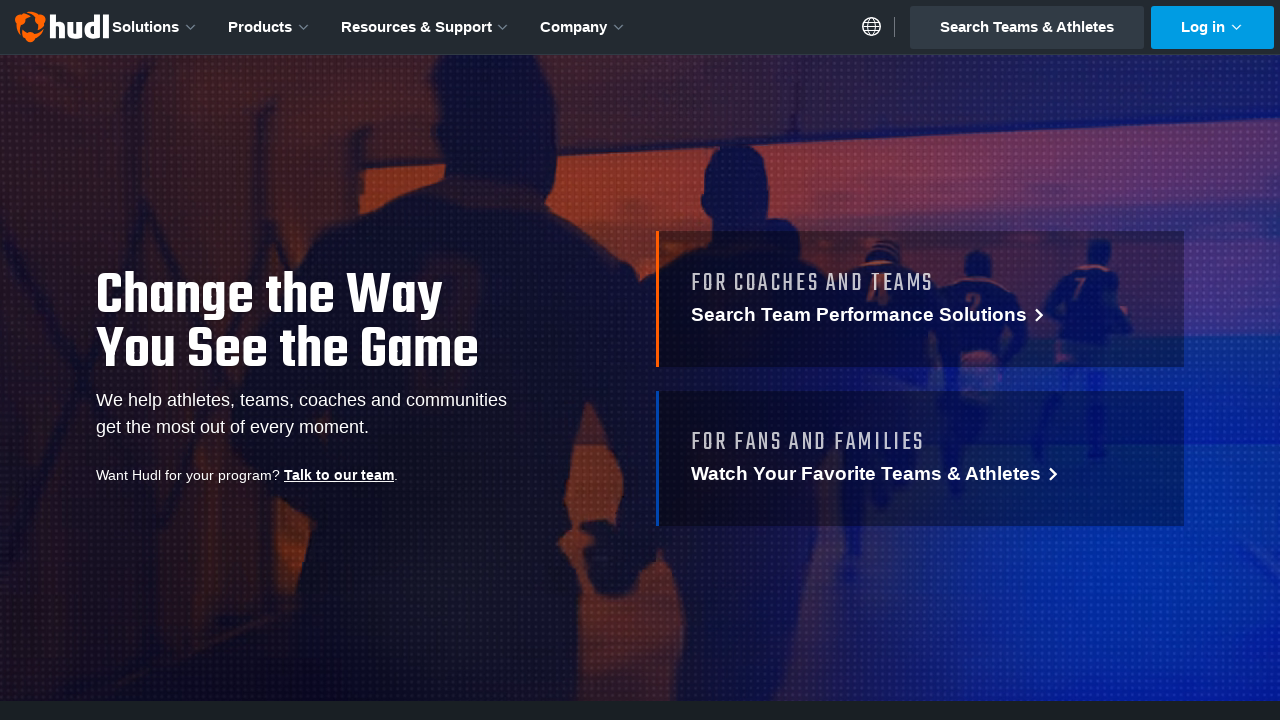

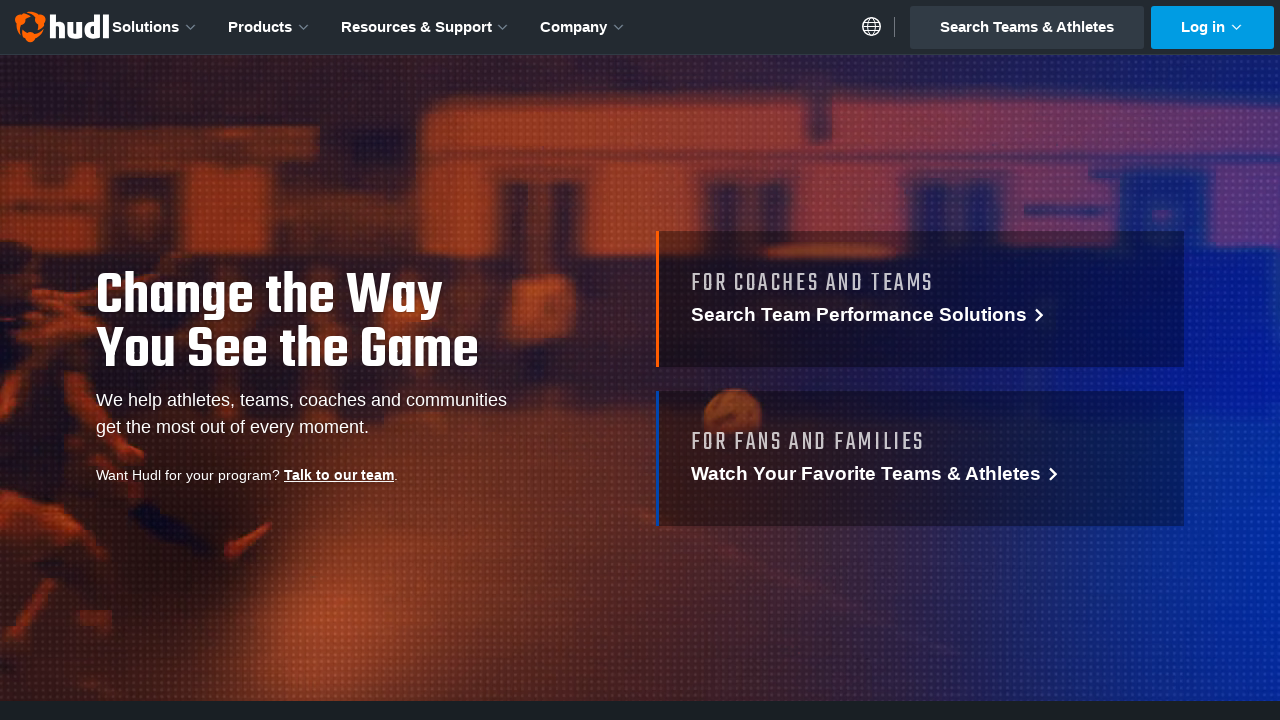